Navigates to a YouTube video URL and retrieves the page title

Starting URL: https://youtu.be/dQw4w9WgXcQ

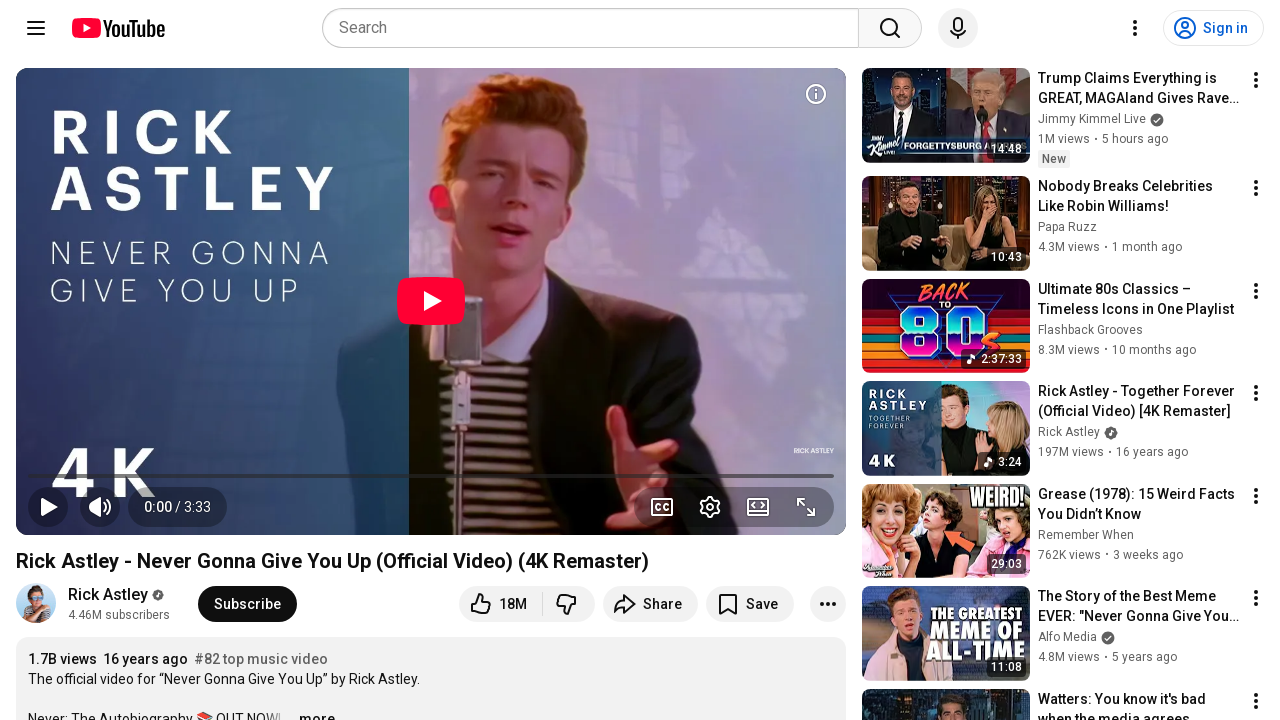

Navigated to YouTube video URL https://youtu.be/dQw4w9WgXcQ
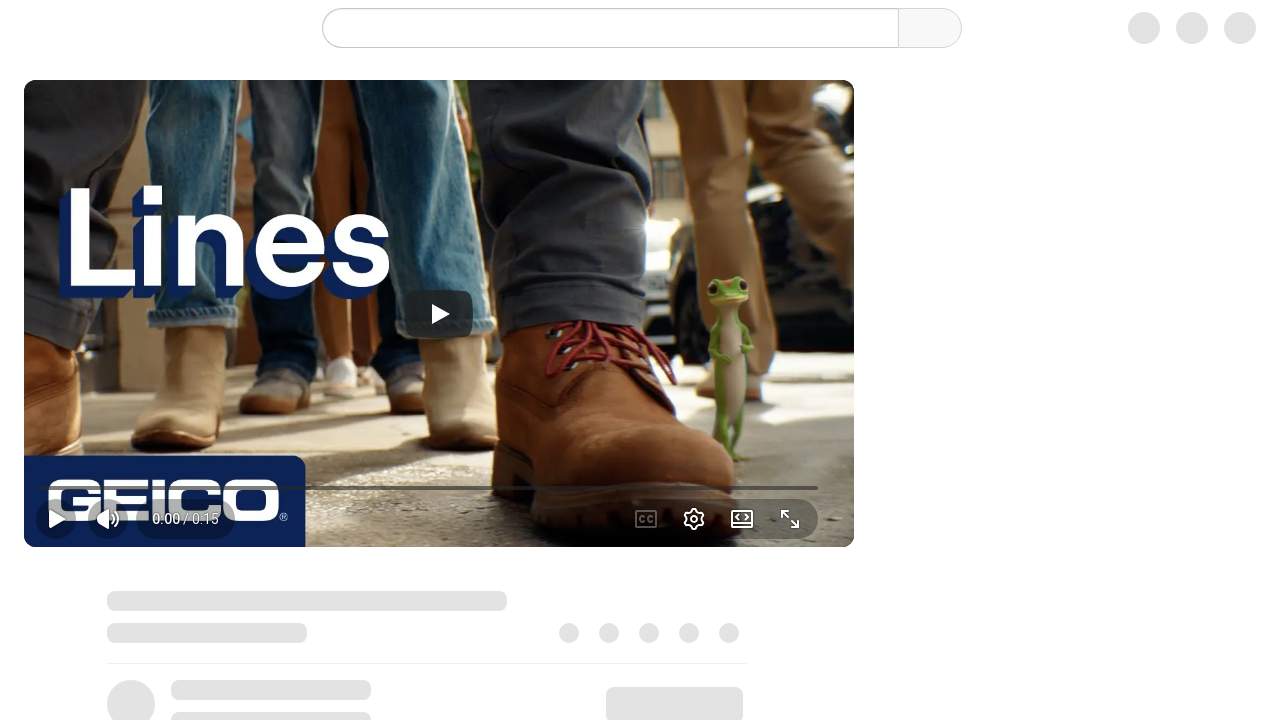

Set viewport size to 1920x1080
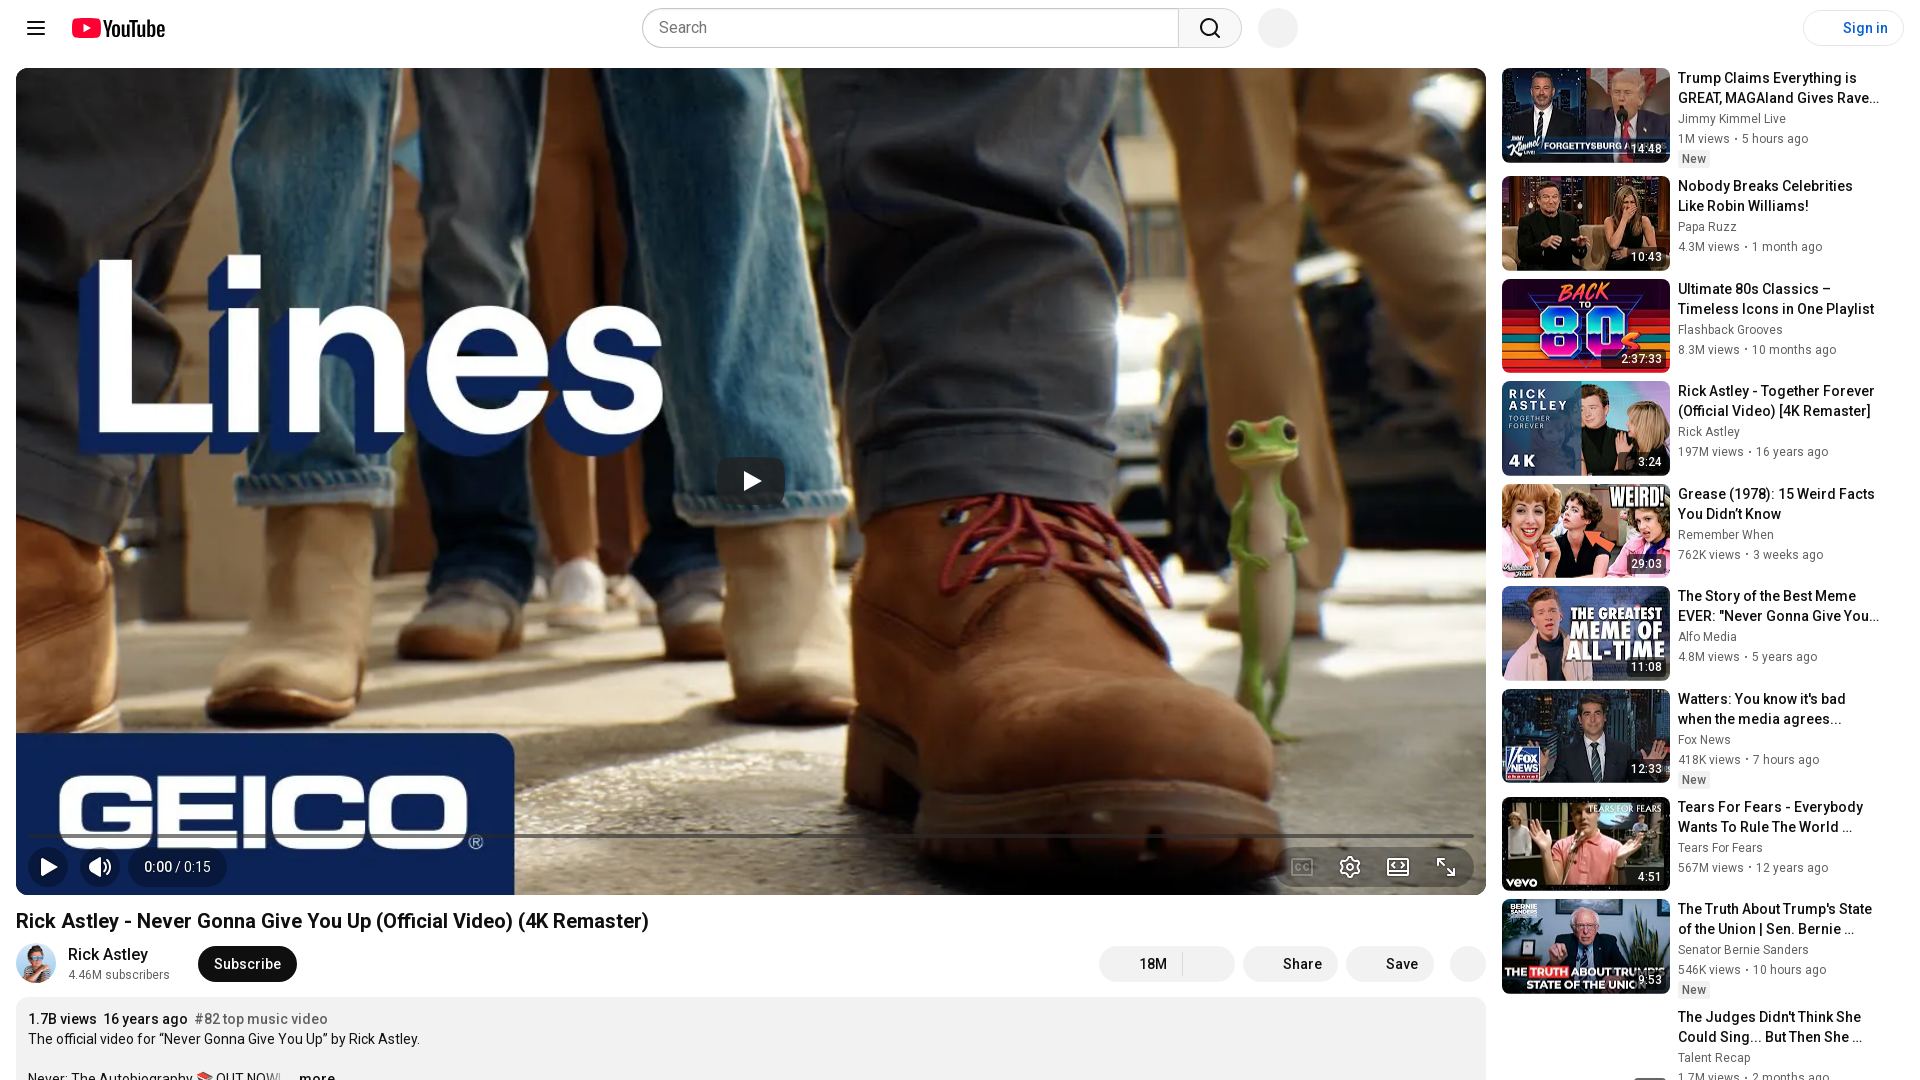

Retrieved page title: Rick Astley - Never Gonna Give You Up (Official Video) (4K Remaster) - YouTube
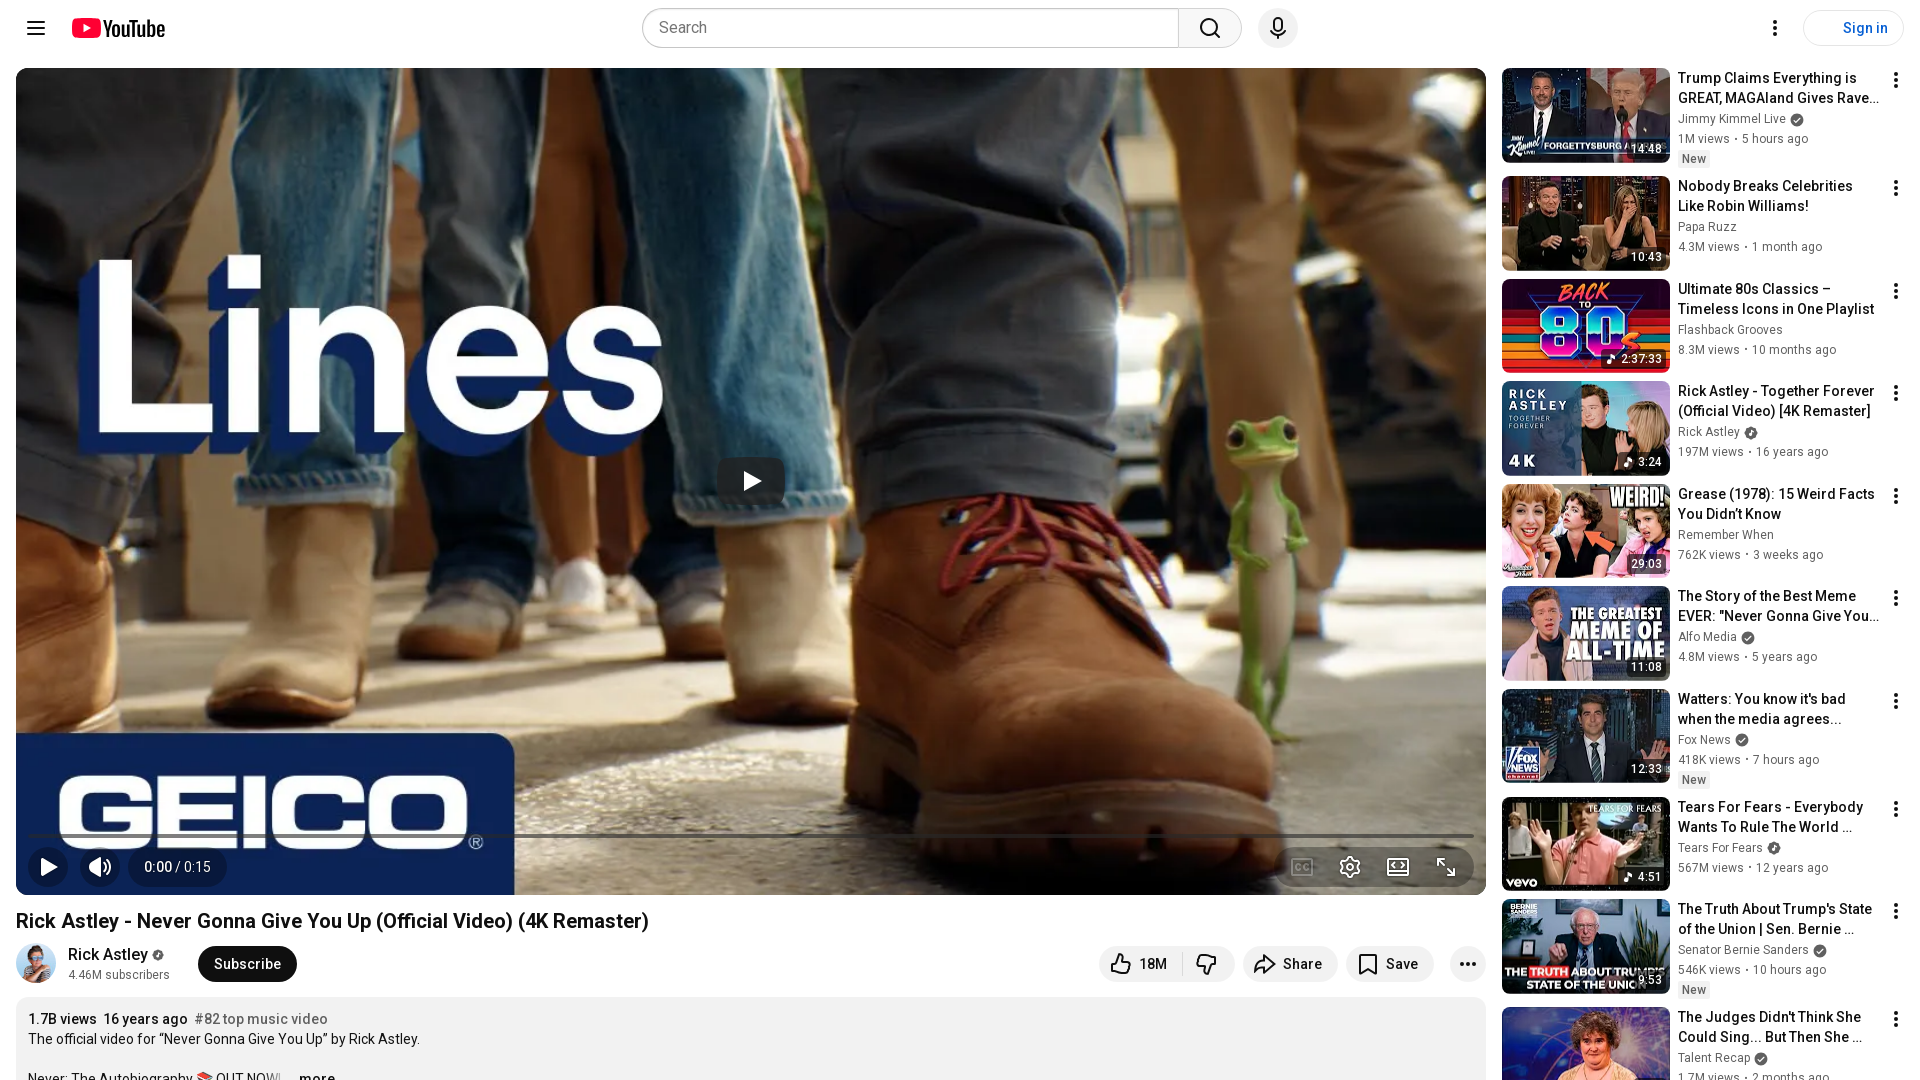

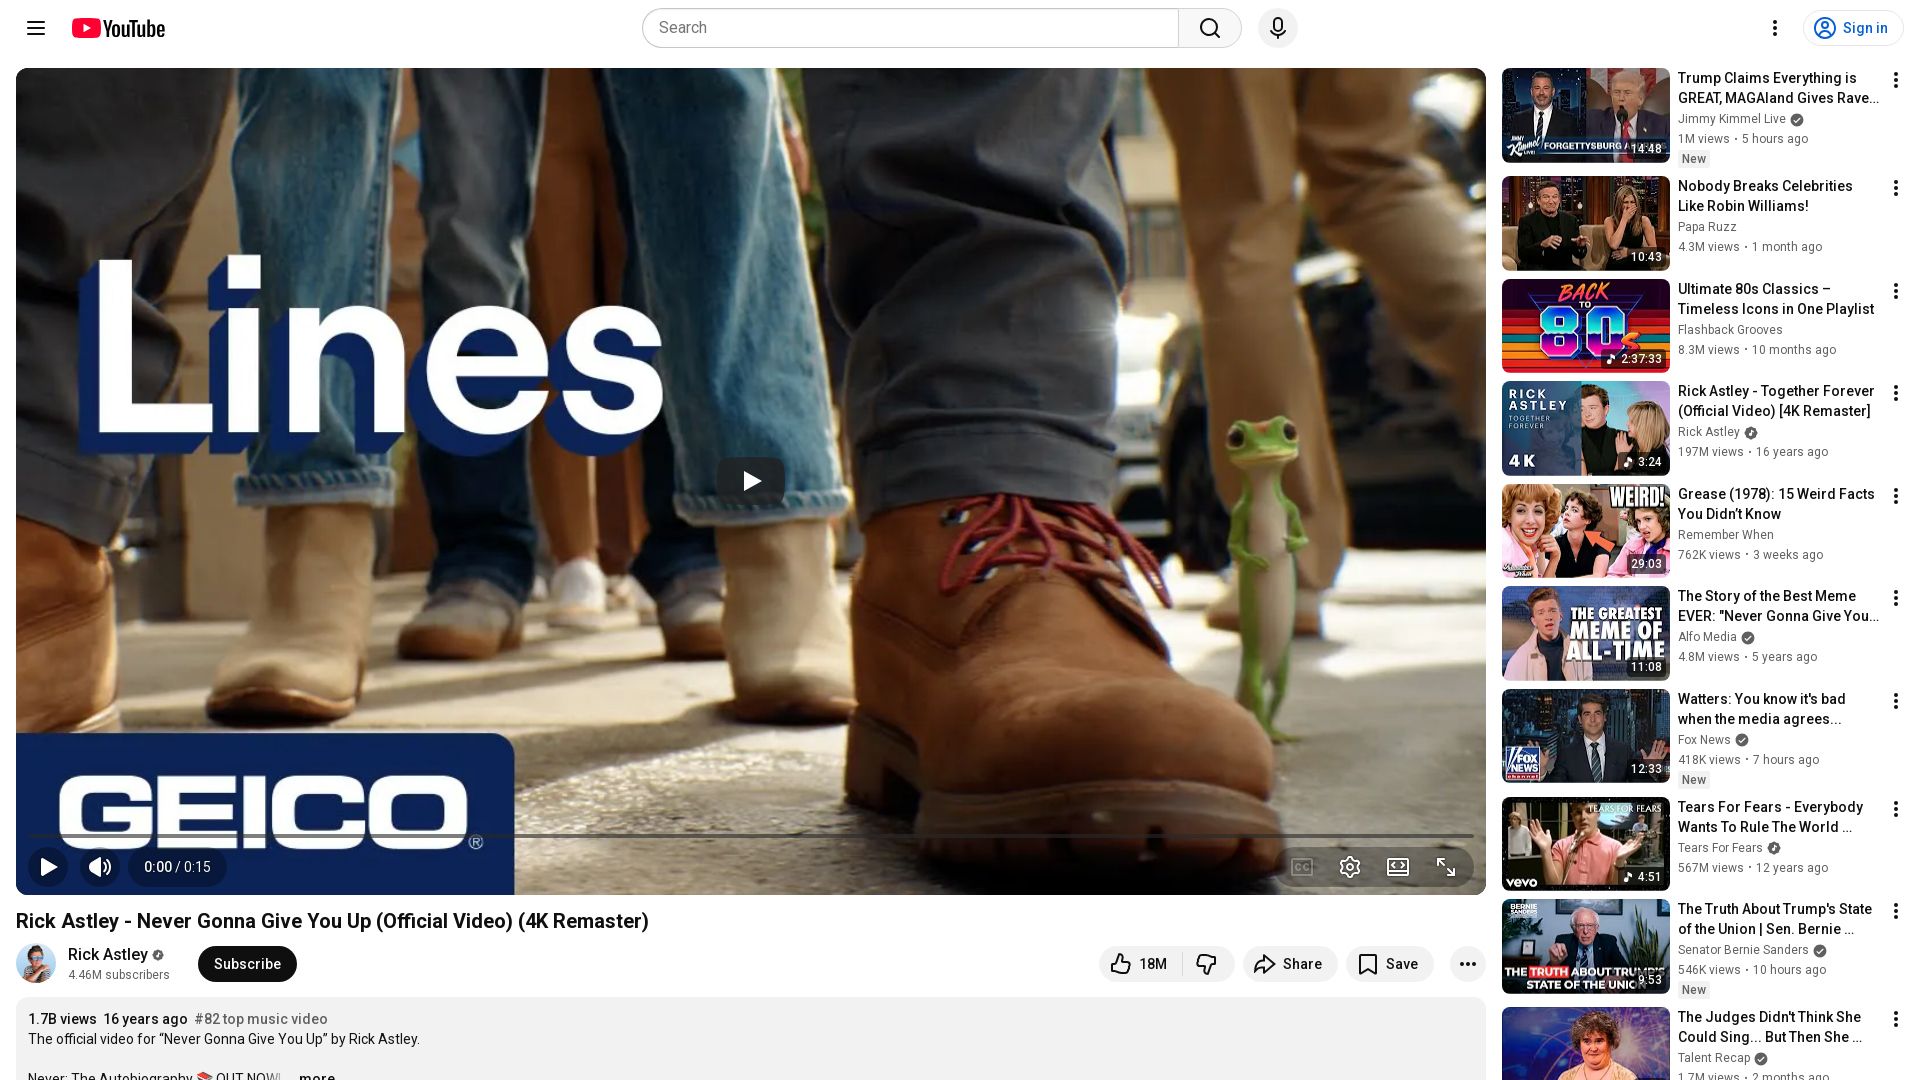